Tests tooltip functionality by hovering over a button and verifying the tooltip text appears correctly

Starting URL: https://demoqa.com/tool-tips

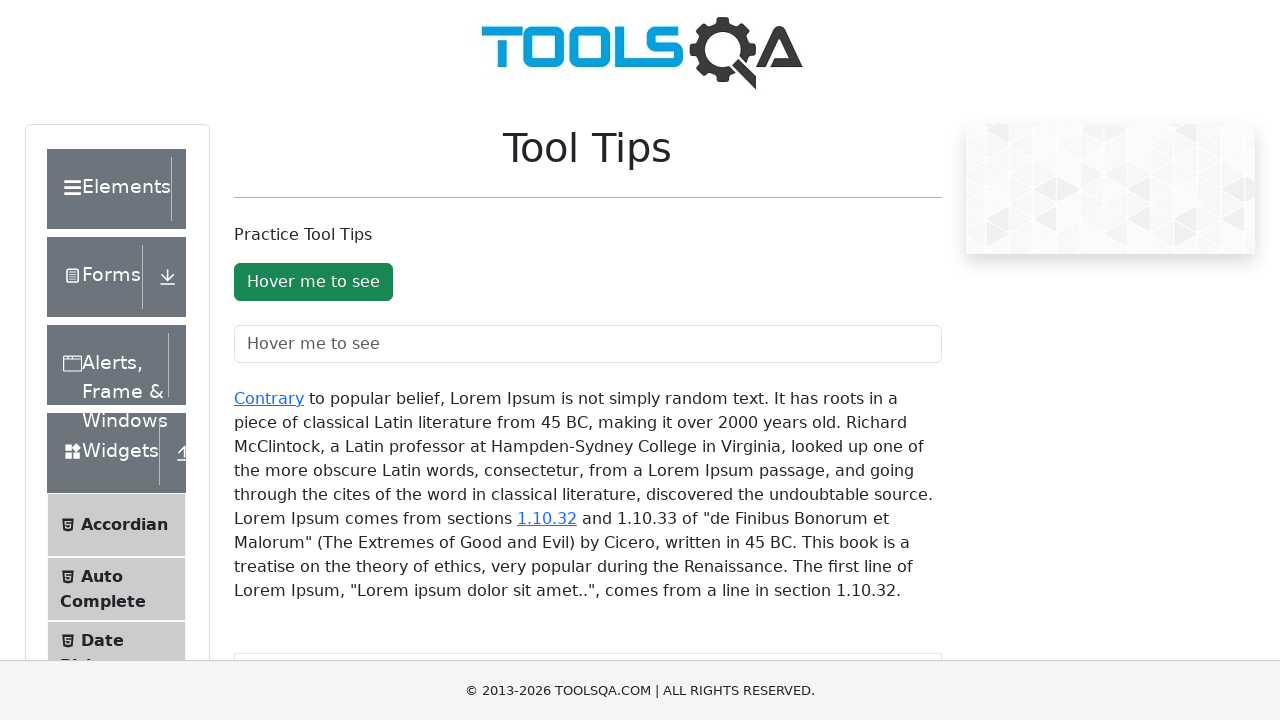

Navigated to tooltip demo page
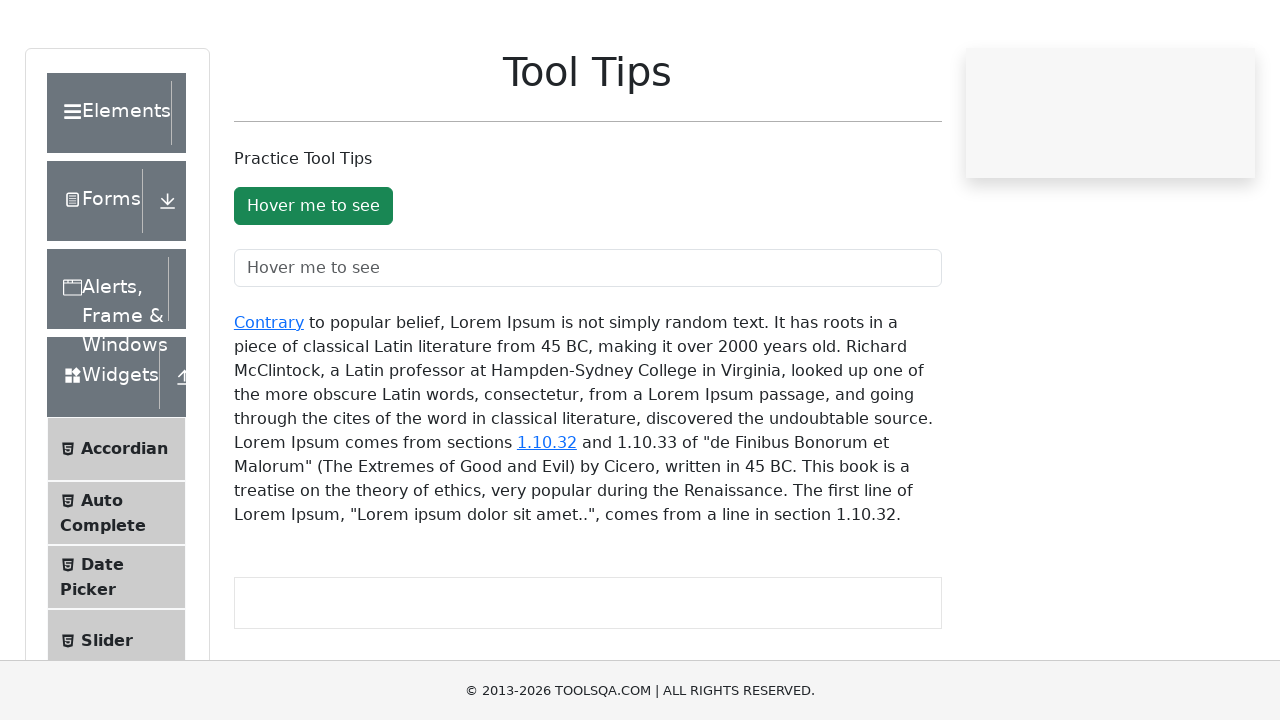

Hovered over the tooltip button at (313, 282) on #toolTipButton
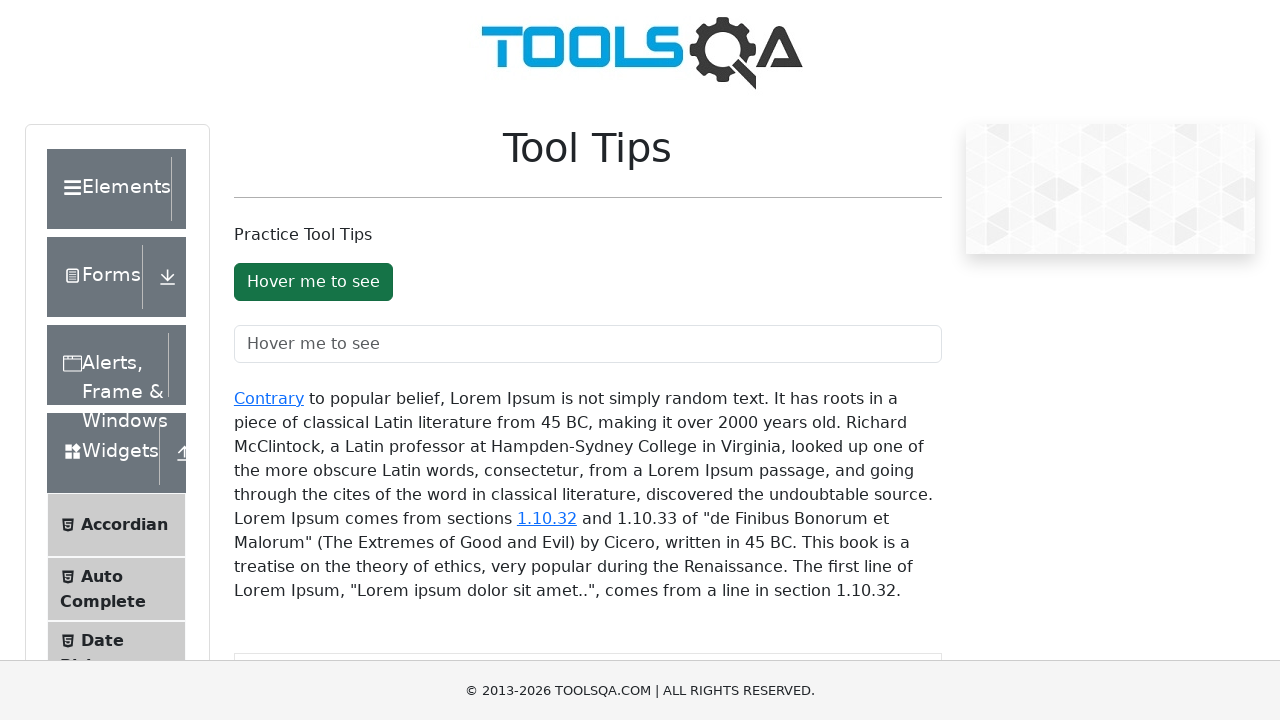

Tooltip element appeared and became visible
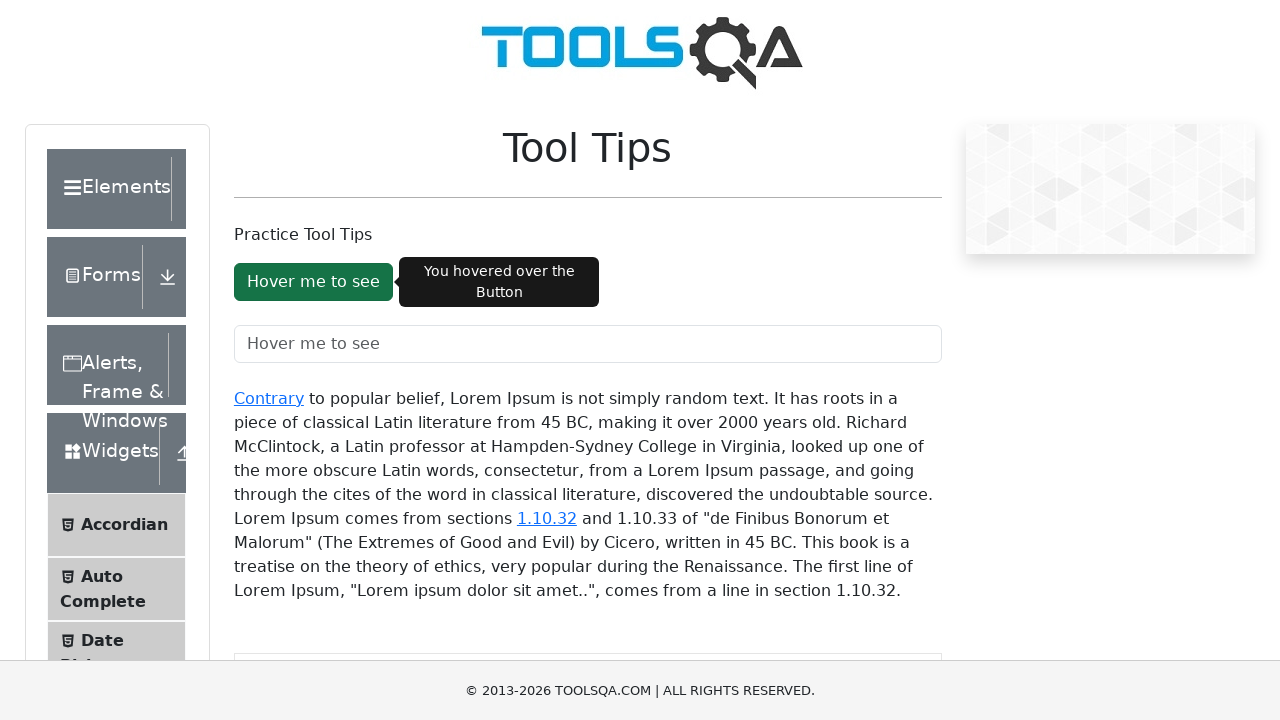

Verified tooltip text matches expected value 'You hovered over the Button'
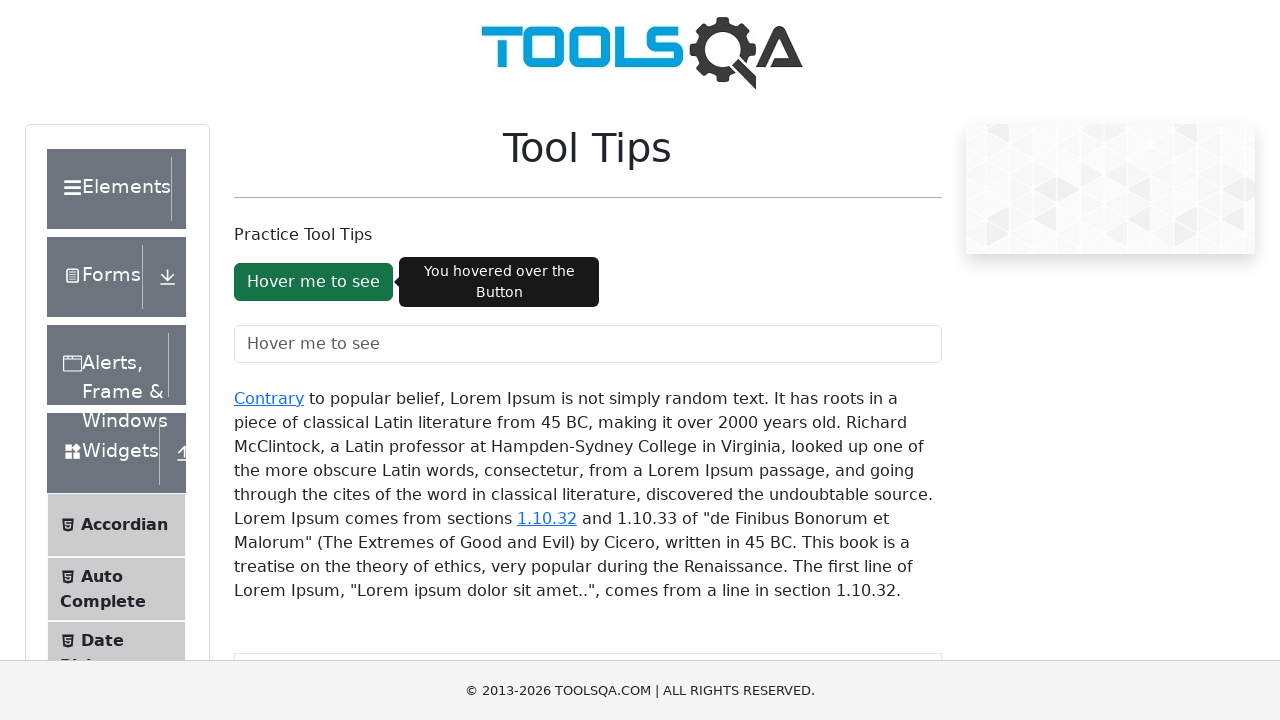

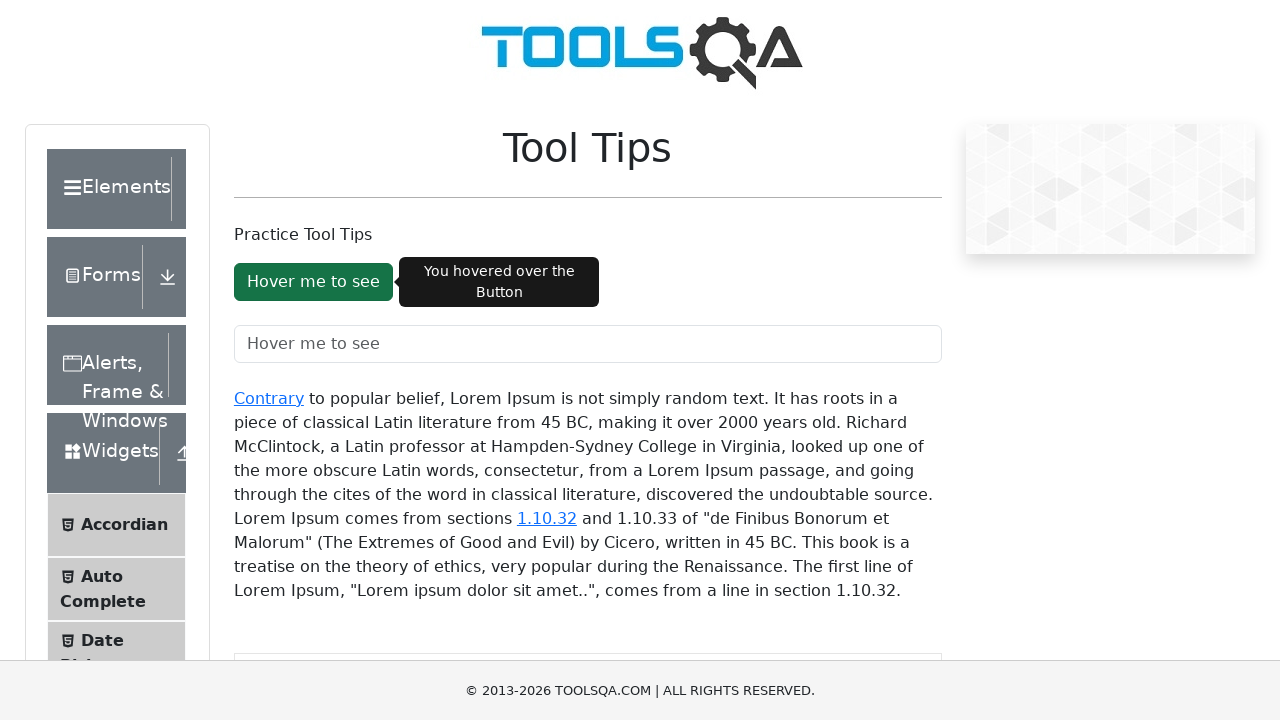